Waits for price to reach $100, books an item, then solves a mathematical challenge by calculating a formula and submitting the answer

Starting URL: http://suninjuly.github.io/explicit_wait2.html

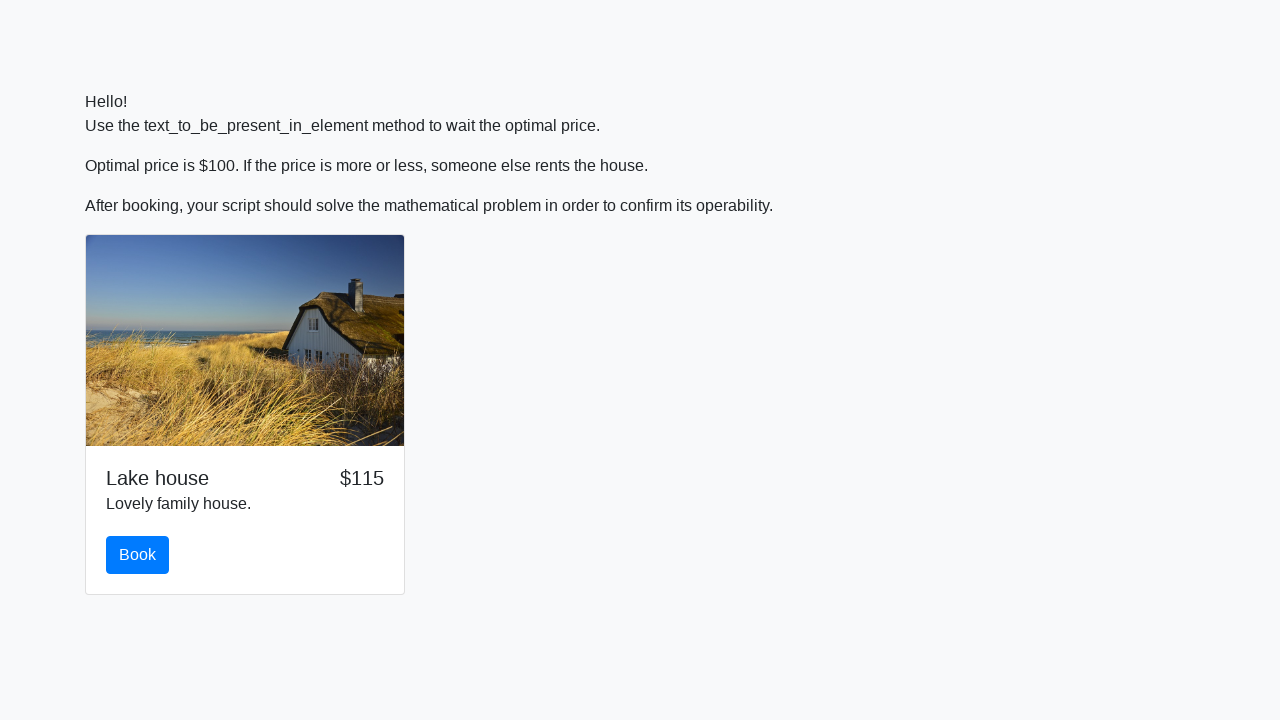

Waited for price to reach $100
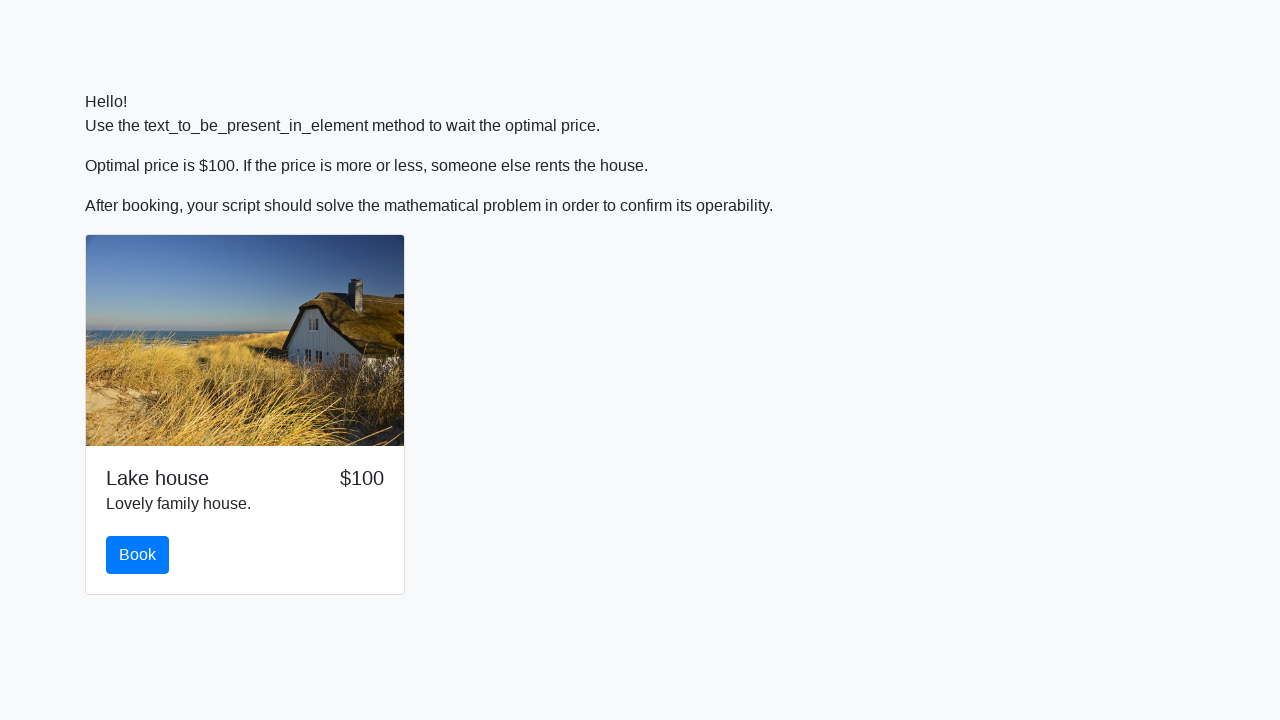

Clicked the book button at (138, 555) on #book
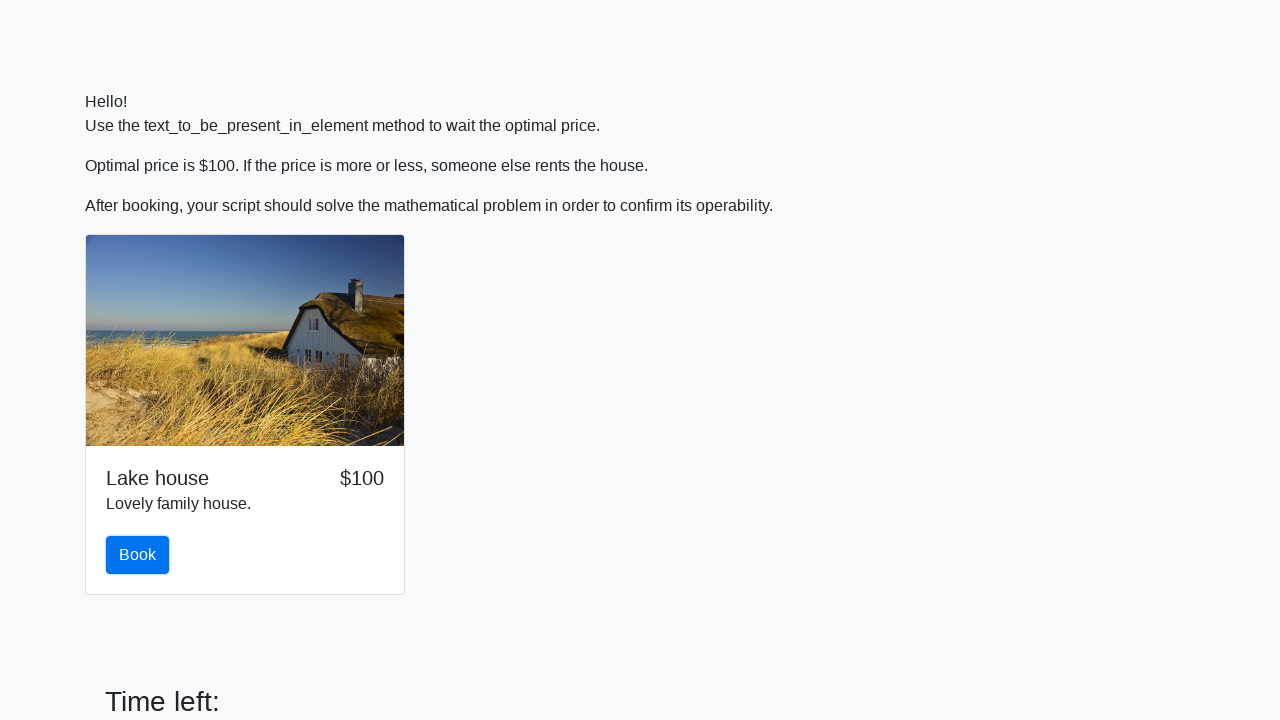

Retrieved x value from input field: 494
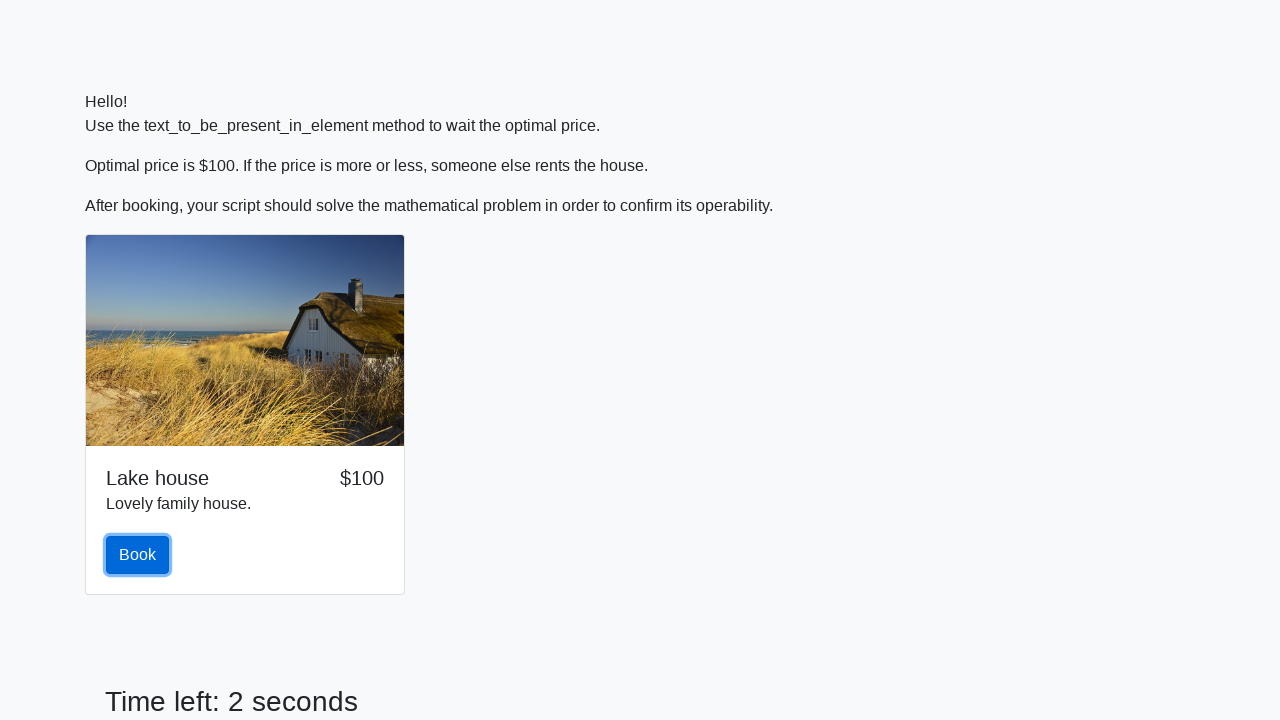

Calculated formula result: 2.1226472467032207
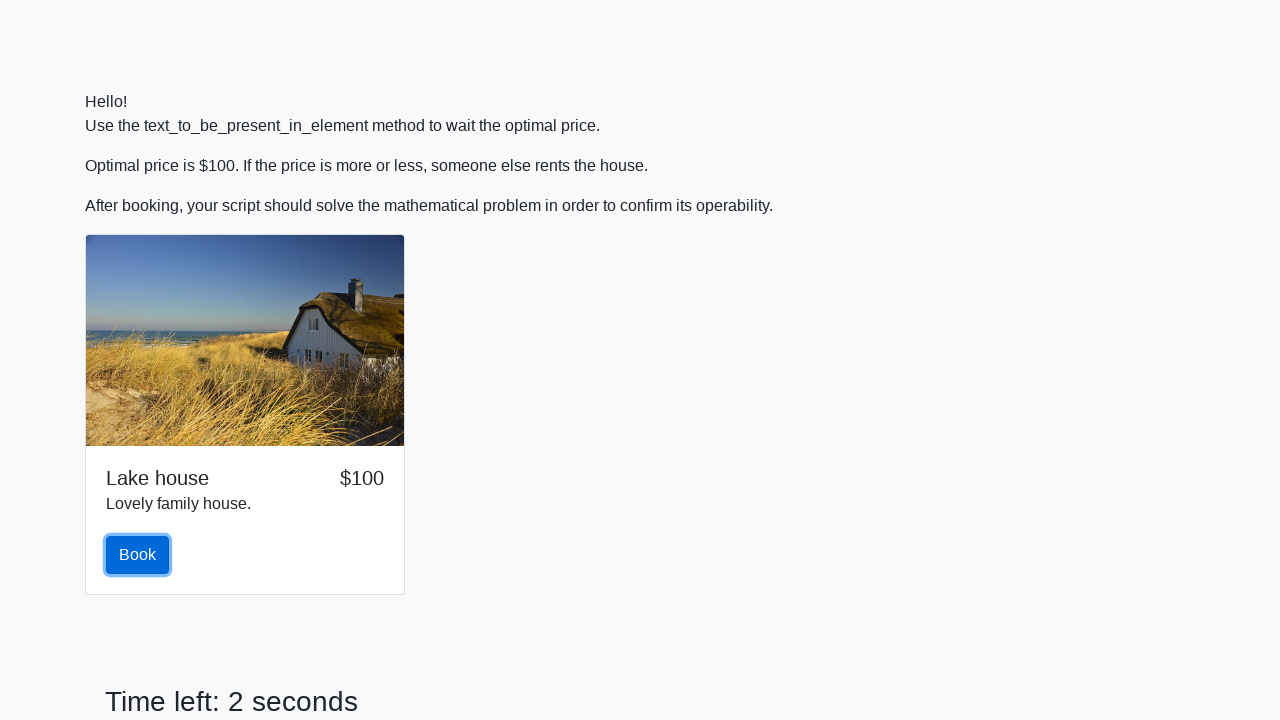

Filled answer field with calculated value: 2.1226472467032207 on #answer
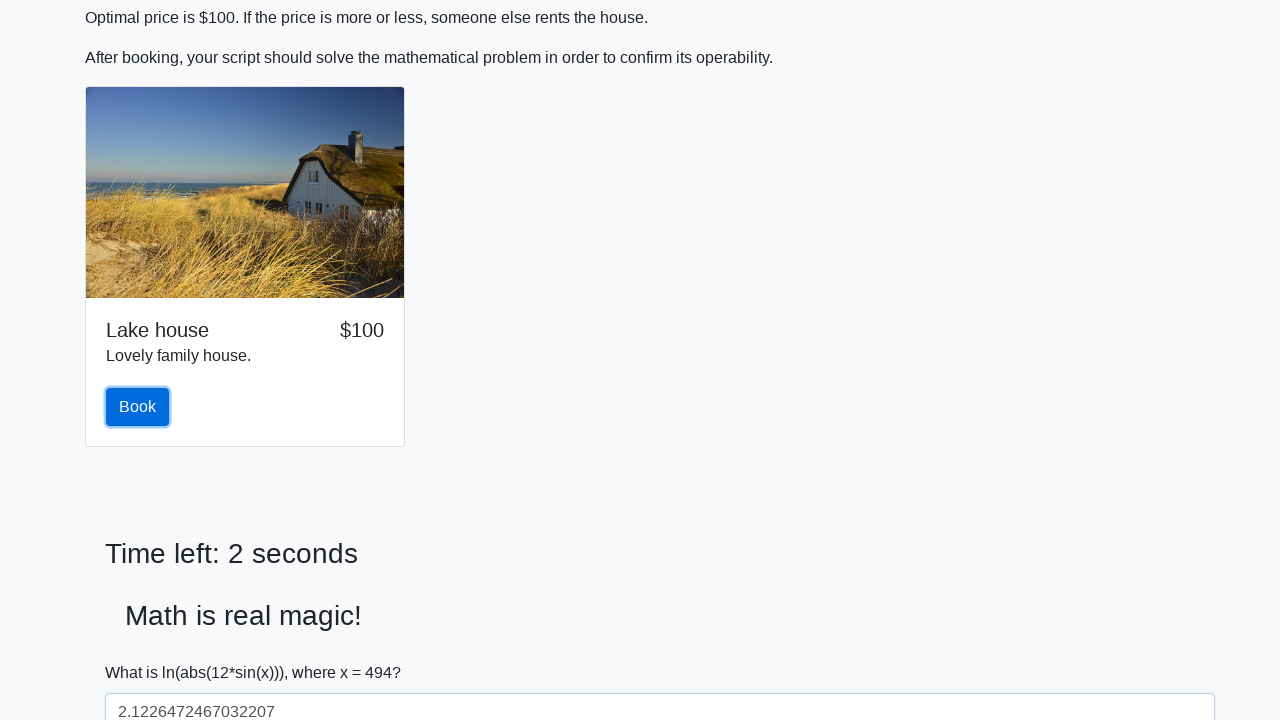

Scrolled solve button into view
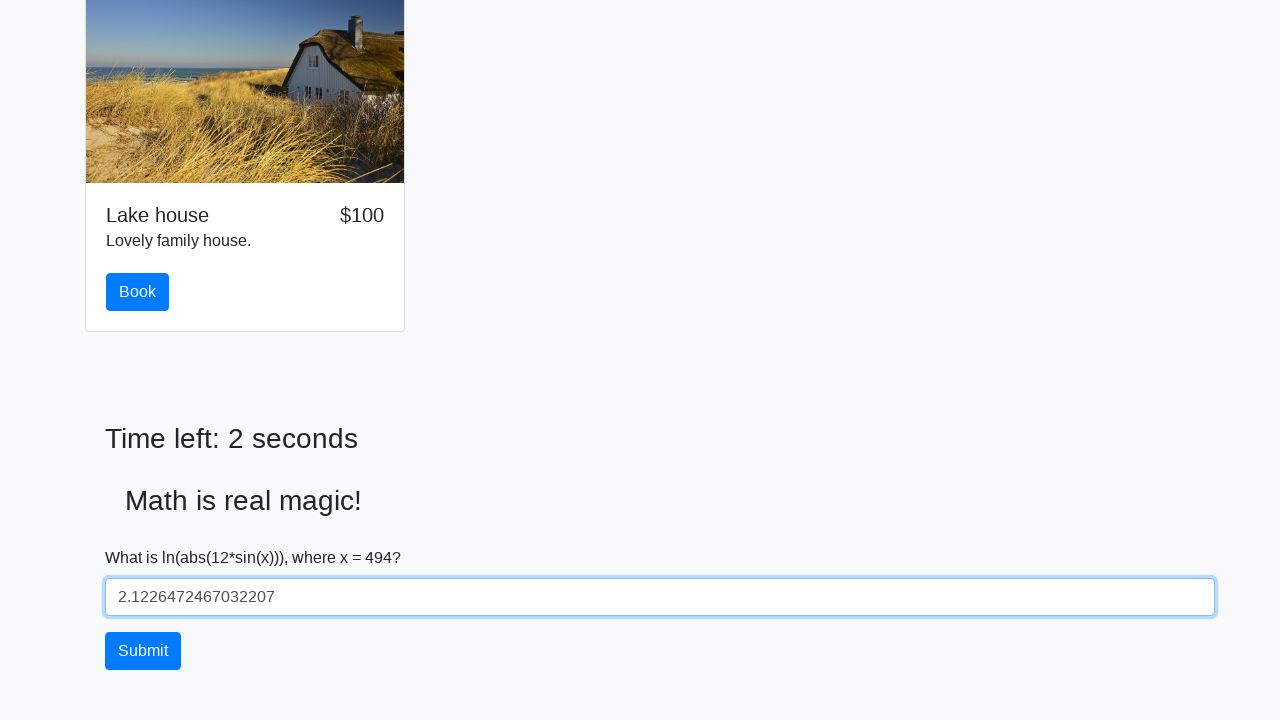

Clicked the solve button to submit answer at (143, 651) on #solve
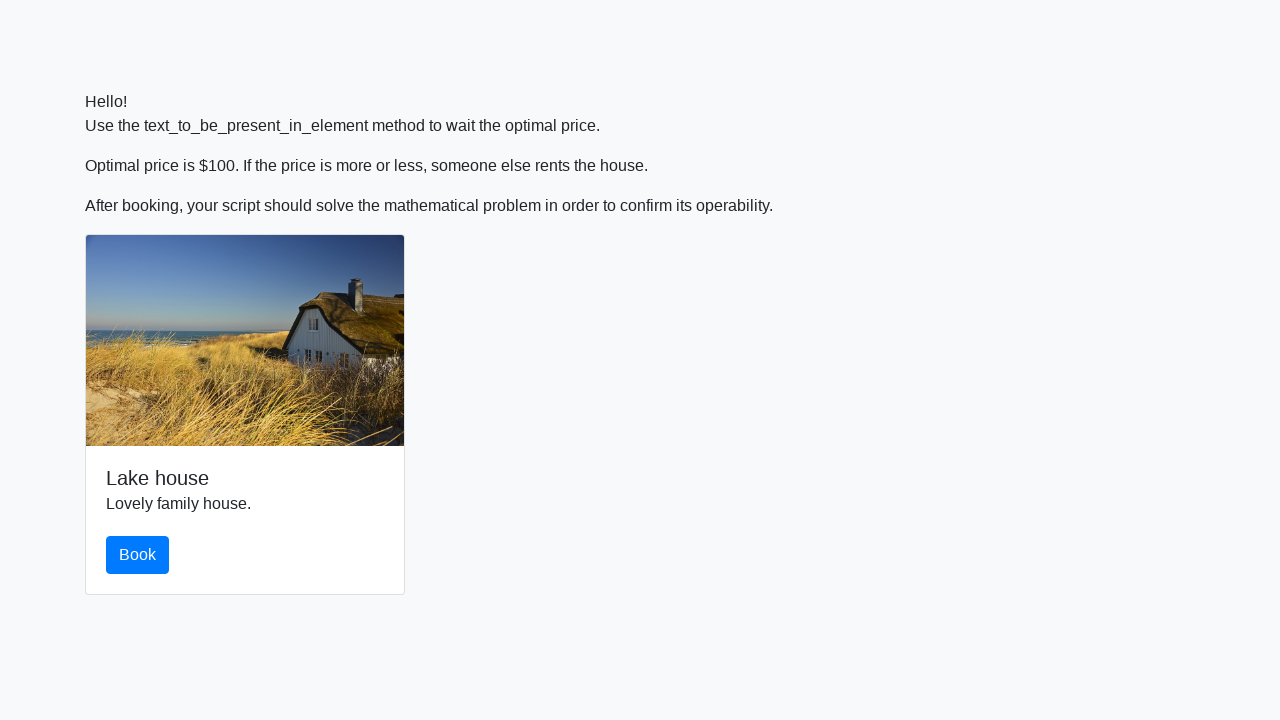

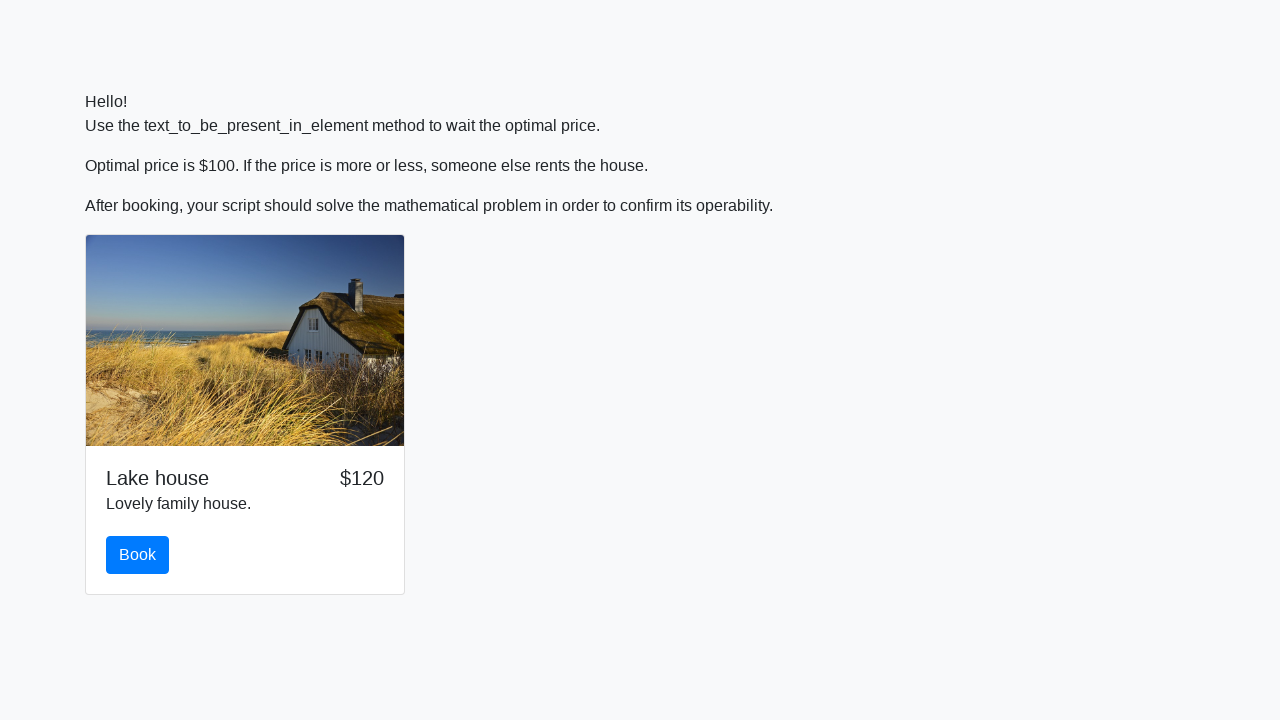